Tests file download functionality by clicking on a download link and verifying the download completes

Starting URL: https://the-internet.herokuapp.com/download

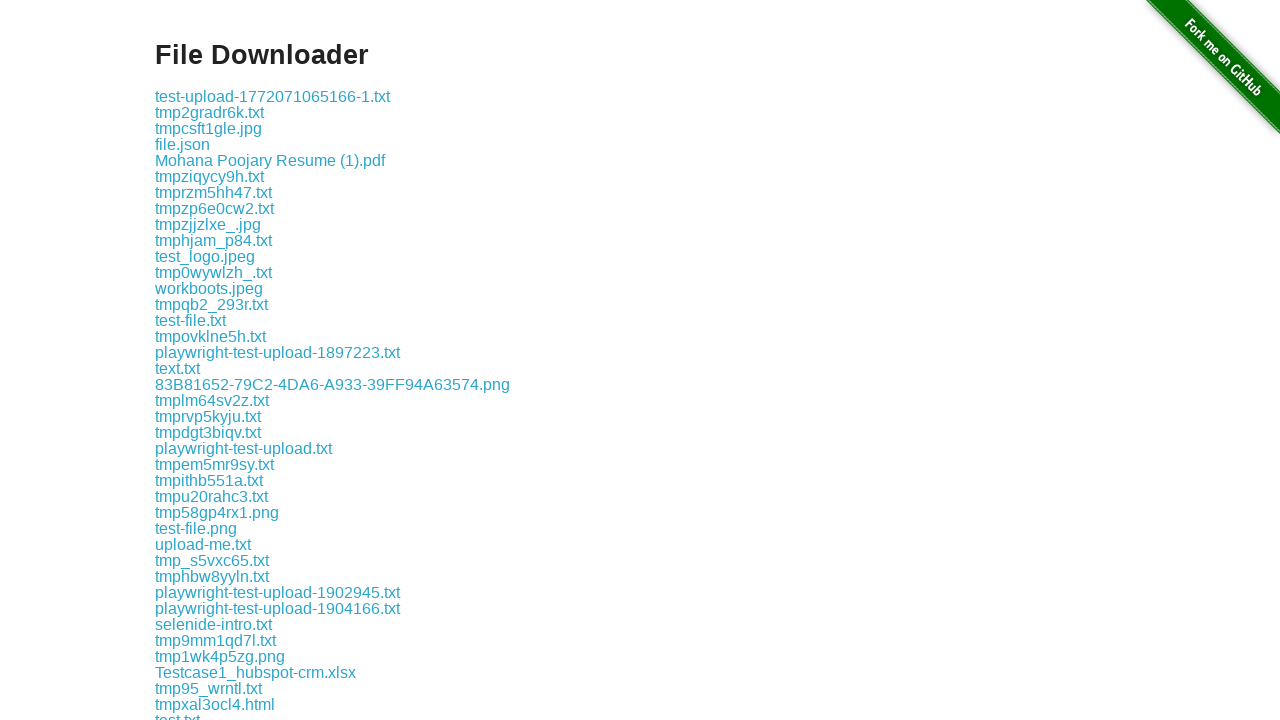

Clicked on some-file.txt download link at (198, 360) on a[href='download/some-file.txt']
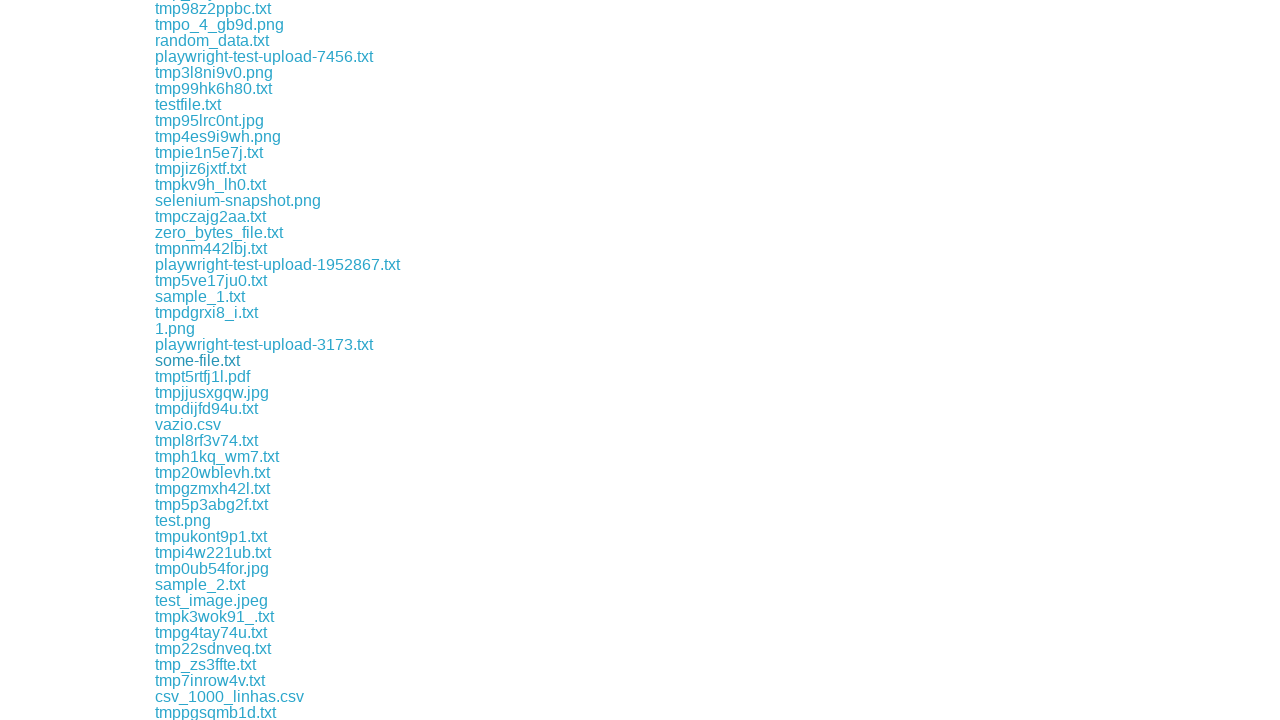

Initiated file download and waited for completion at (198, 360) on a[href='download/some-file.txt']
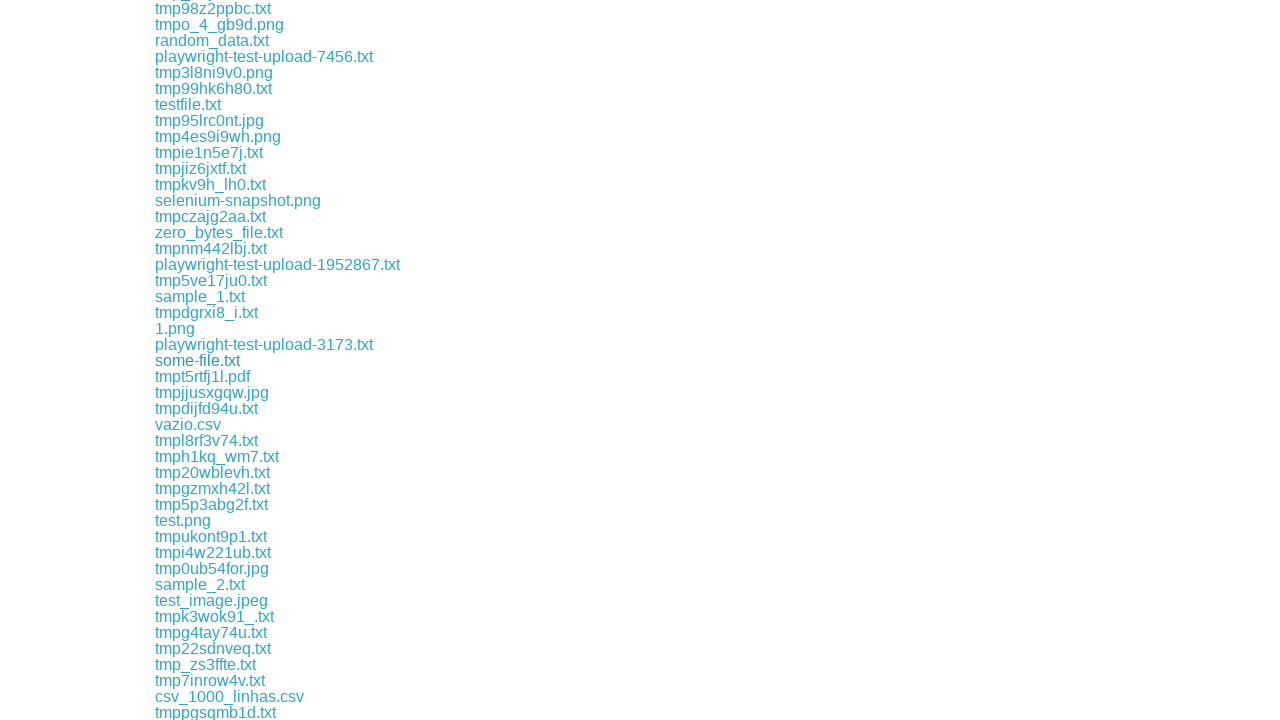

File download completed successfully
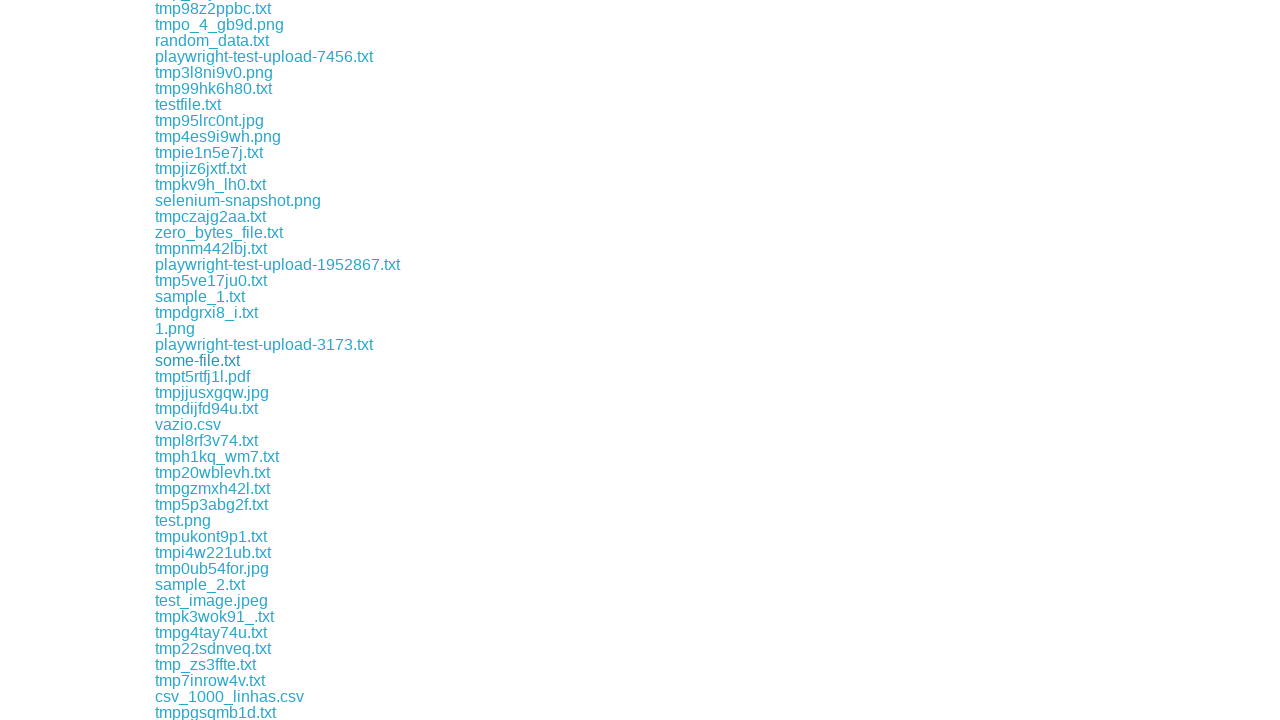

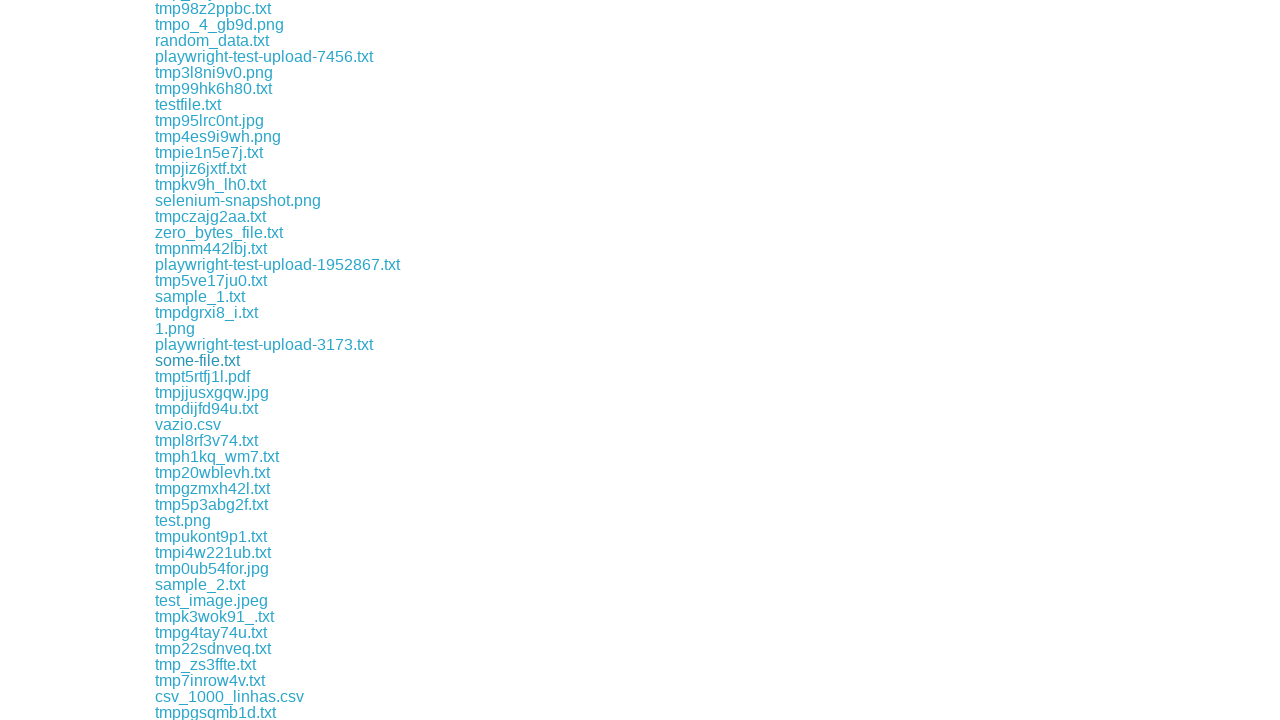